Tests input page by typing a random number into the input field using keyboard

Starting URL: https://the-internet.herokuapp.com/inputs

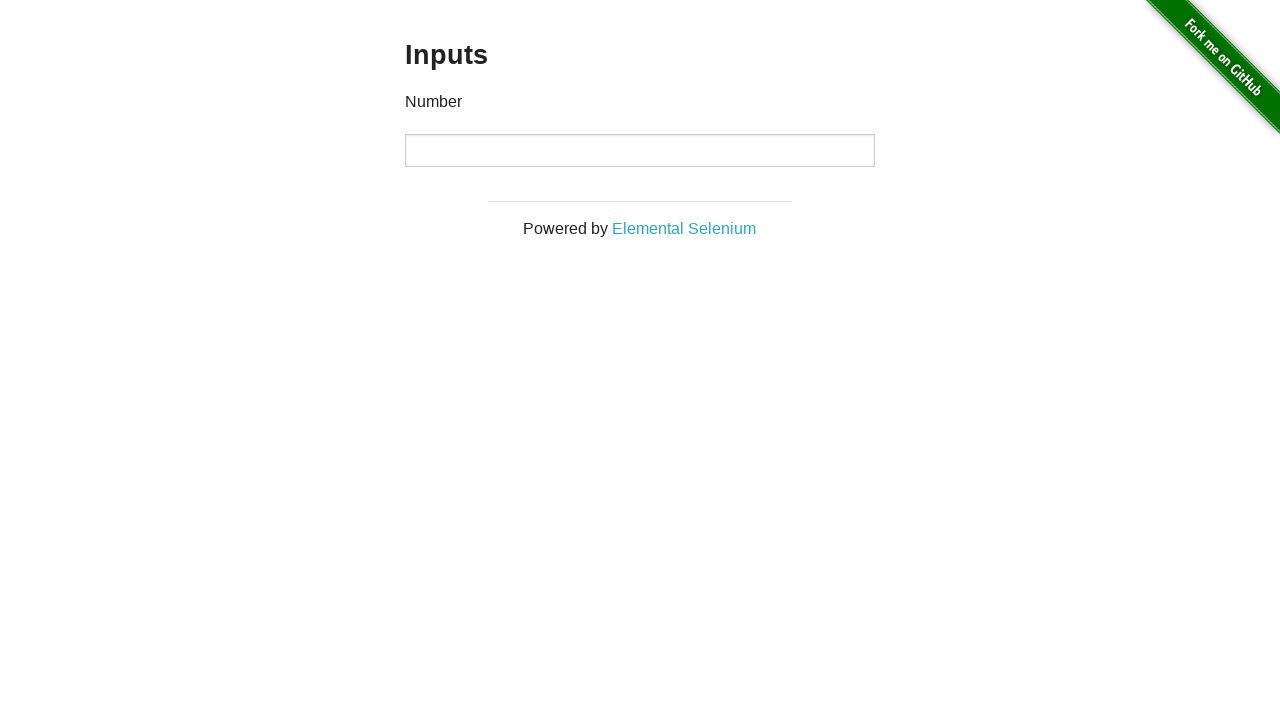

Clicked on the input field at (640, 150) on input
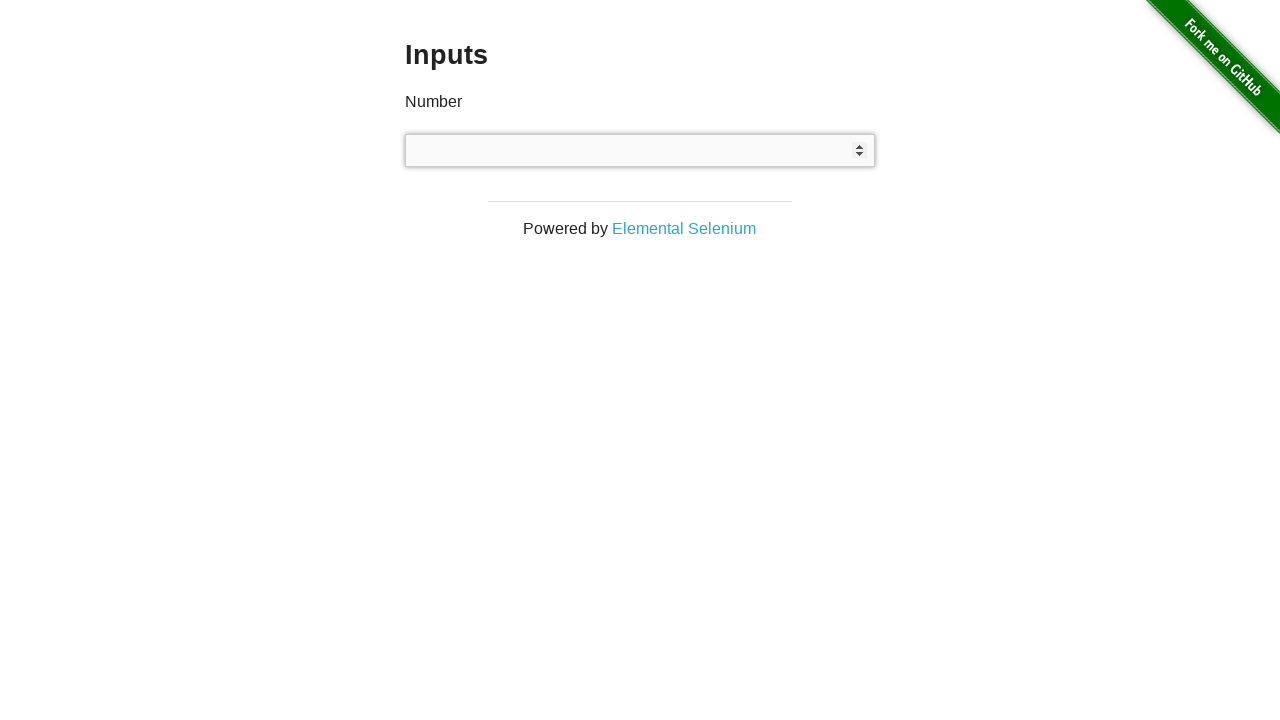

Typed random number '742' into input field using keyboard
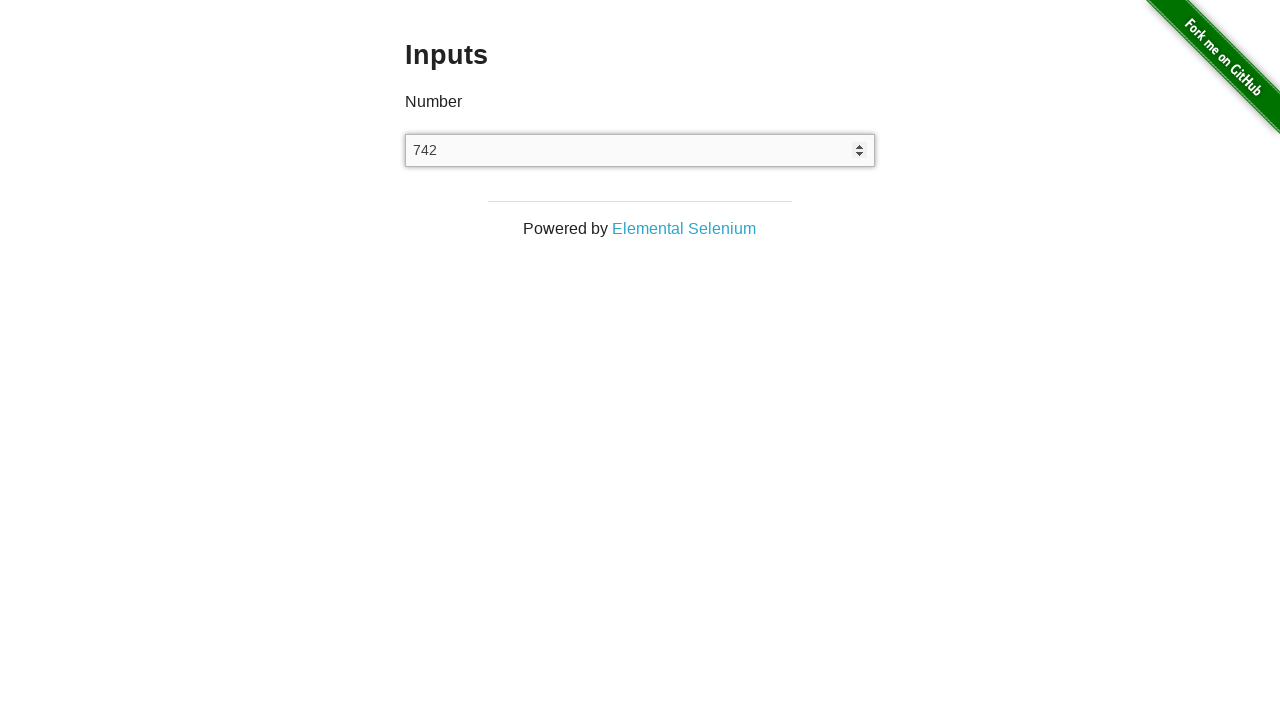

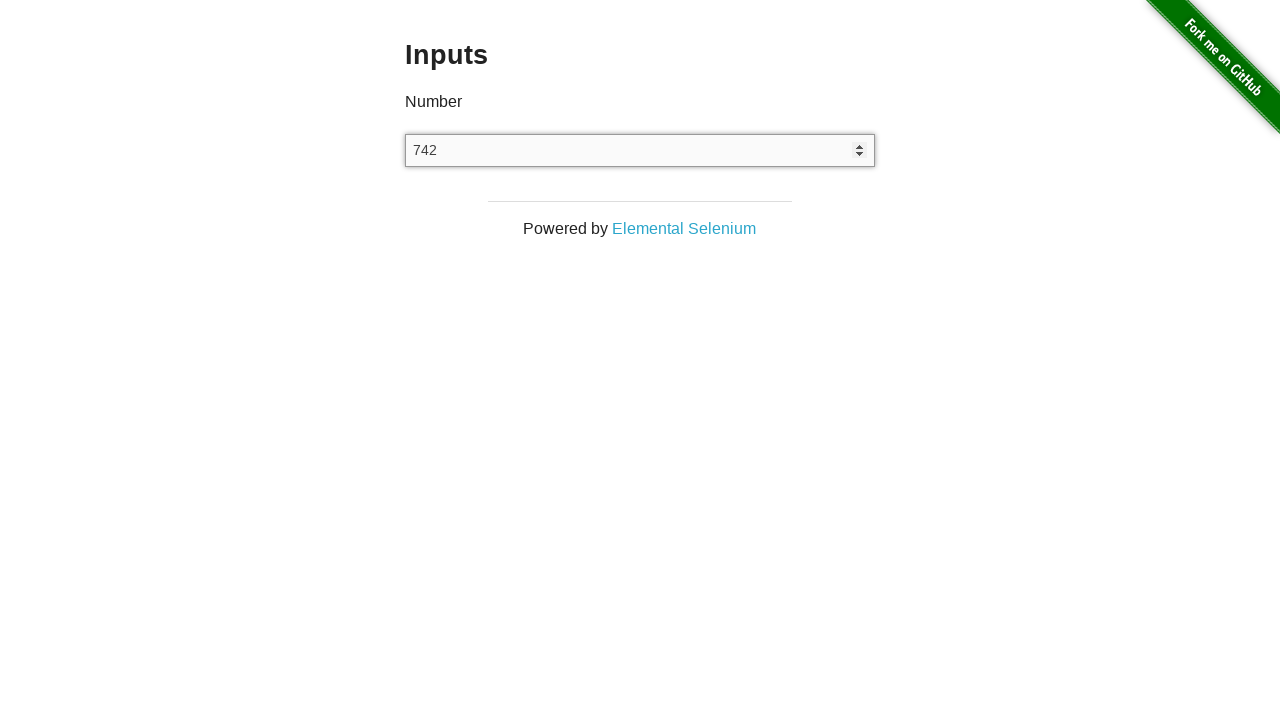